Tests the add/remove elements functionality by clicking the "Add Element" button twice to create delete buttons, then clicking one delete button to remove it, verifying the count changes correctly.

Starting URL: http://the-internet.herokuapp.com/add_remove_elements/

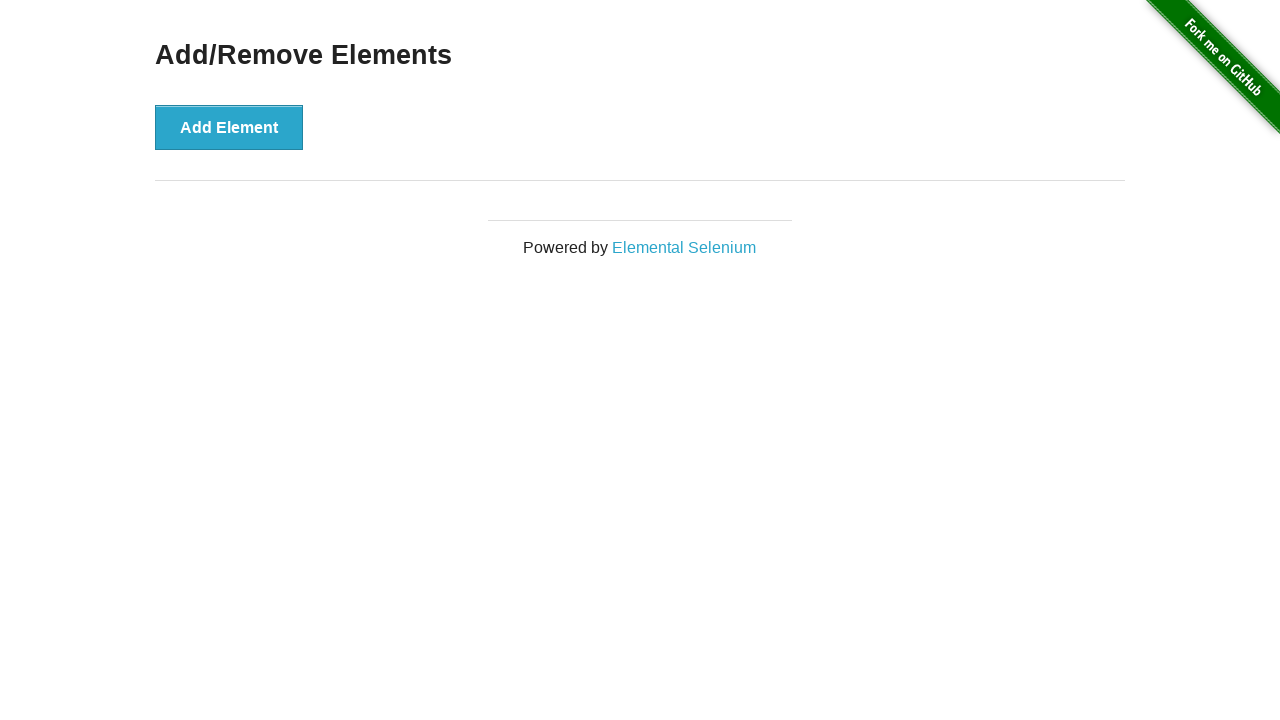

Clicked 'Add Element' button first time at (229, 127) on xpath=//*[text()='Add Element']
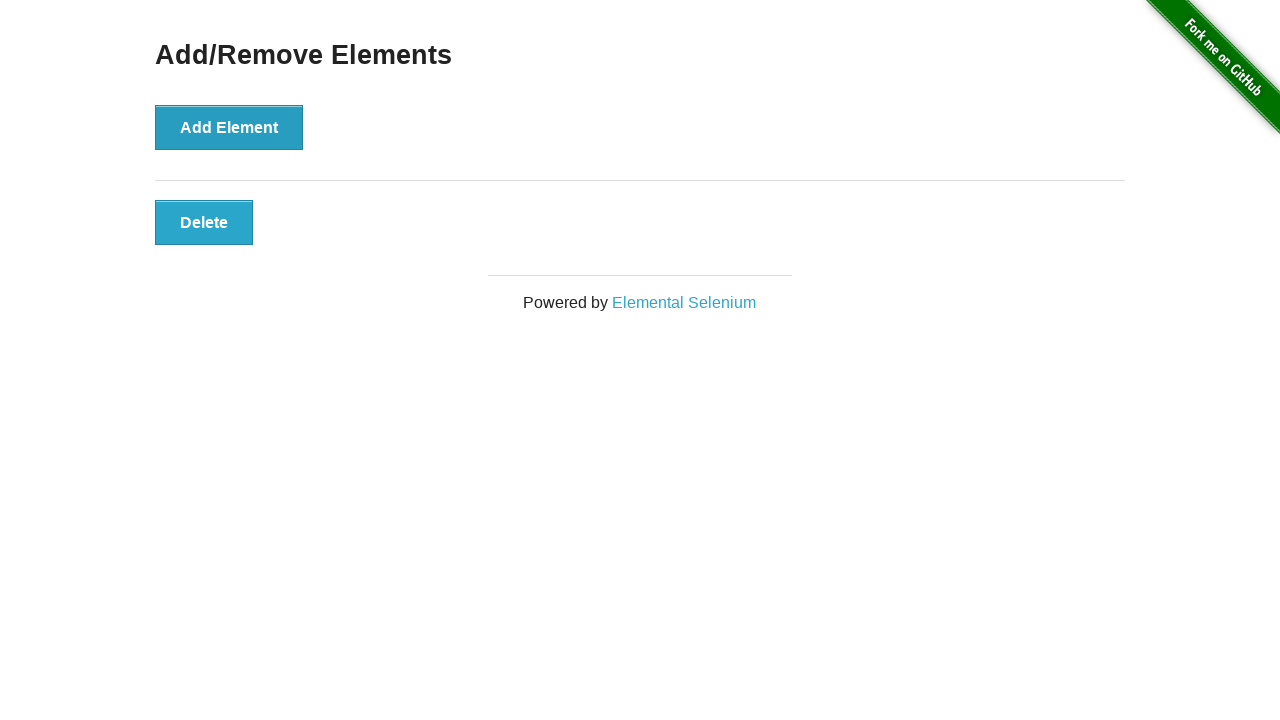

Located all Delete buttons
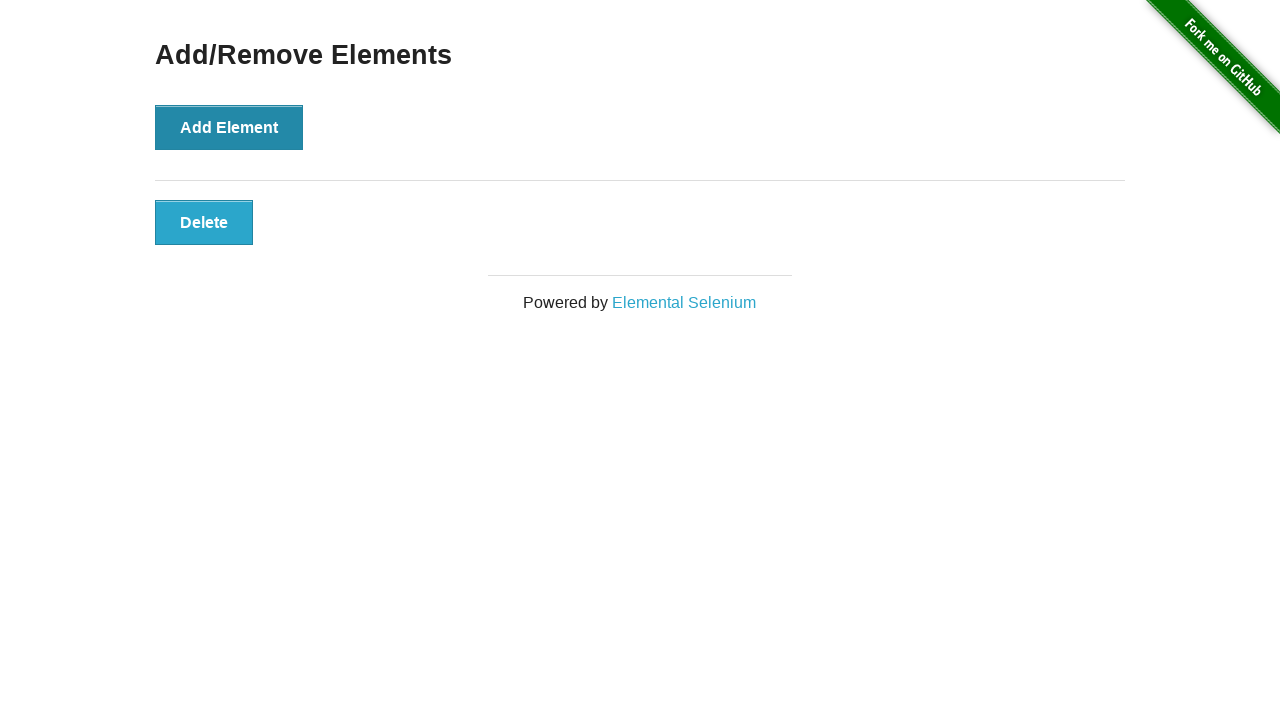

Verified one Delete button exists
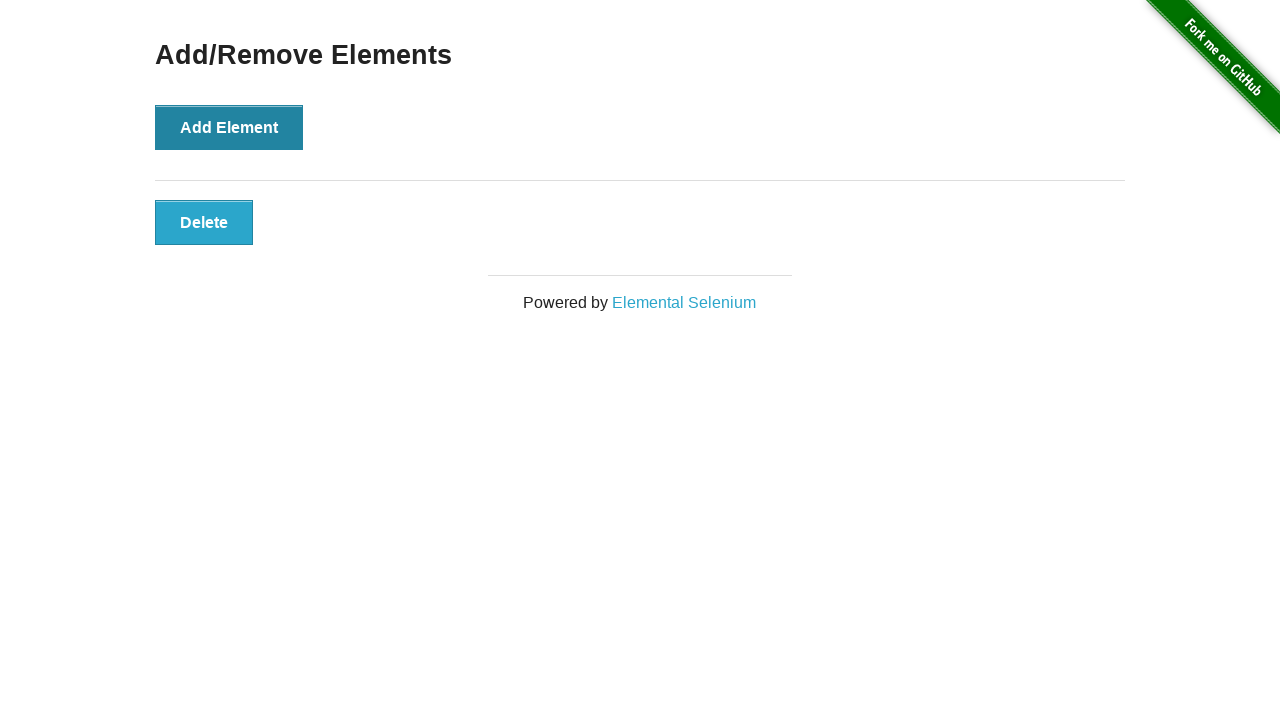

Clicked 'Add Element' button second time at (229, 127) on xpath=//*[text()='Add Element']
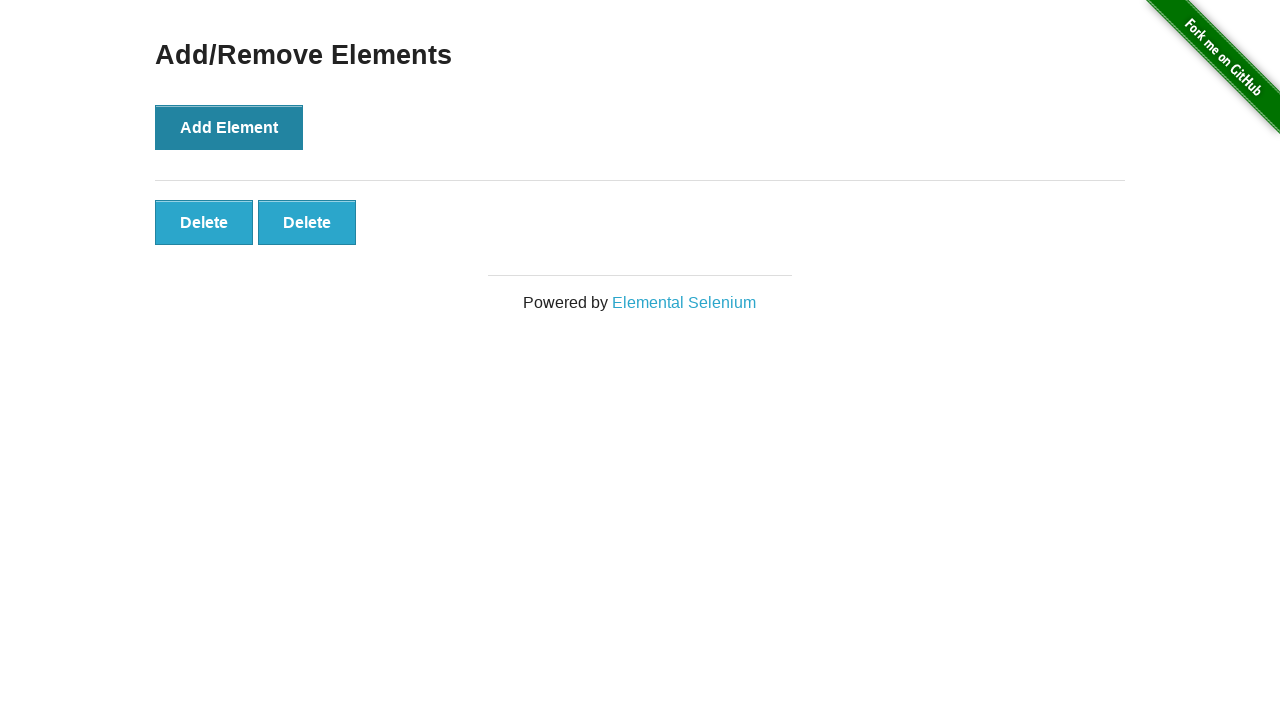

Located all Delete buttons after second add
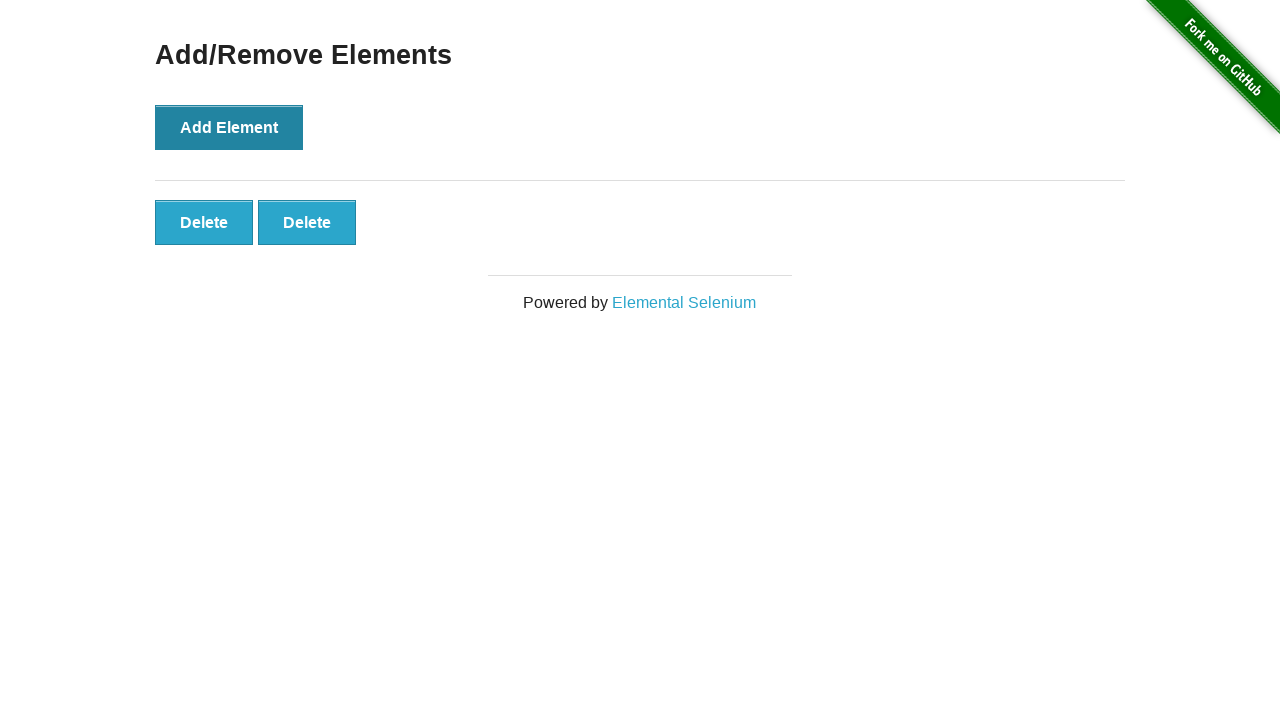

Verified two Delete buttons exist
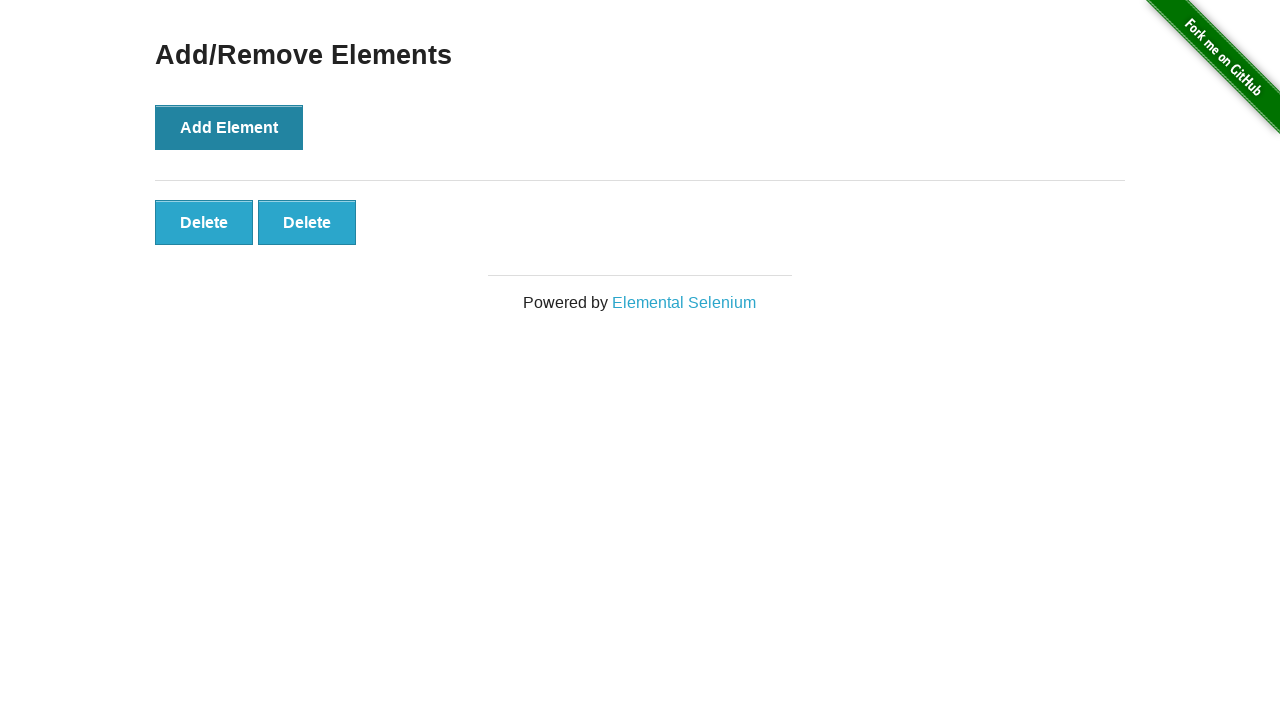

Clicked second Delete button to remove element at (307, 222) on xpath=//*[text()='Delete'] >> nth=1
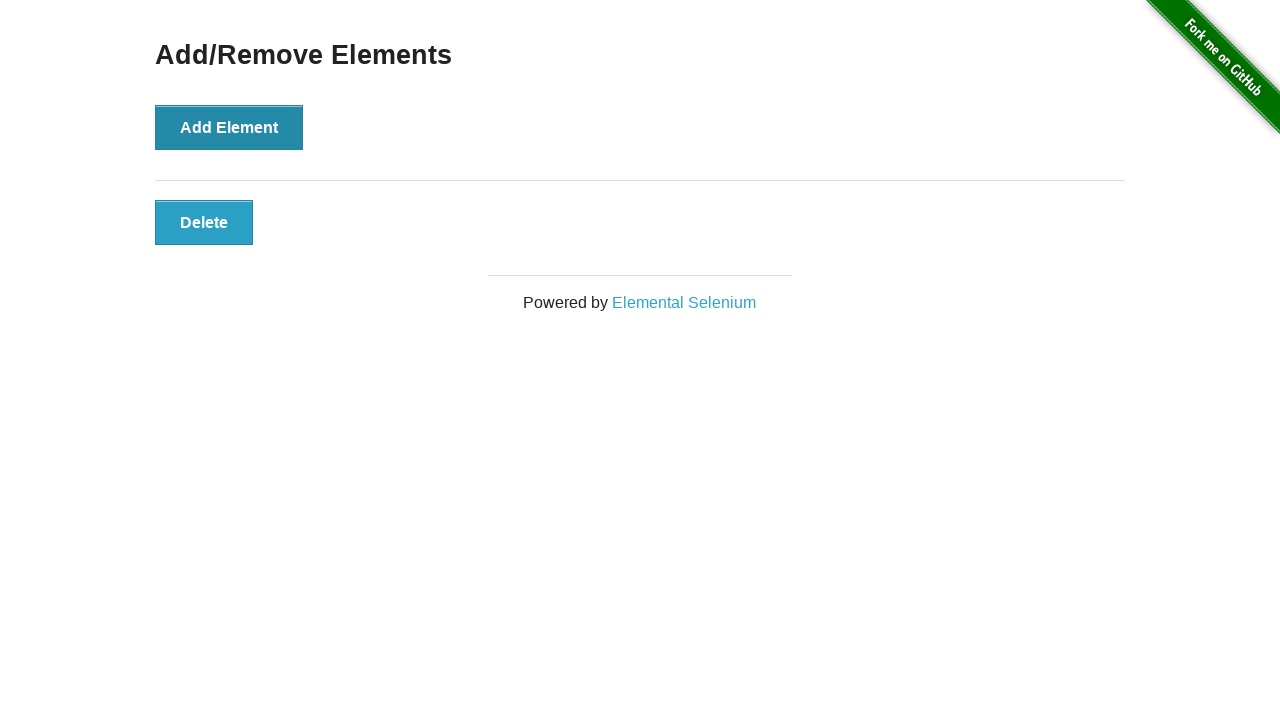

Located all Delete buttons after removal
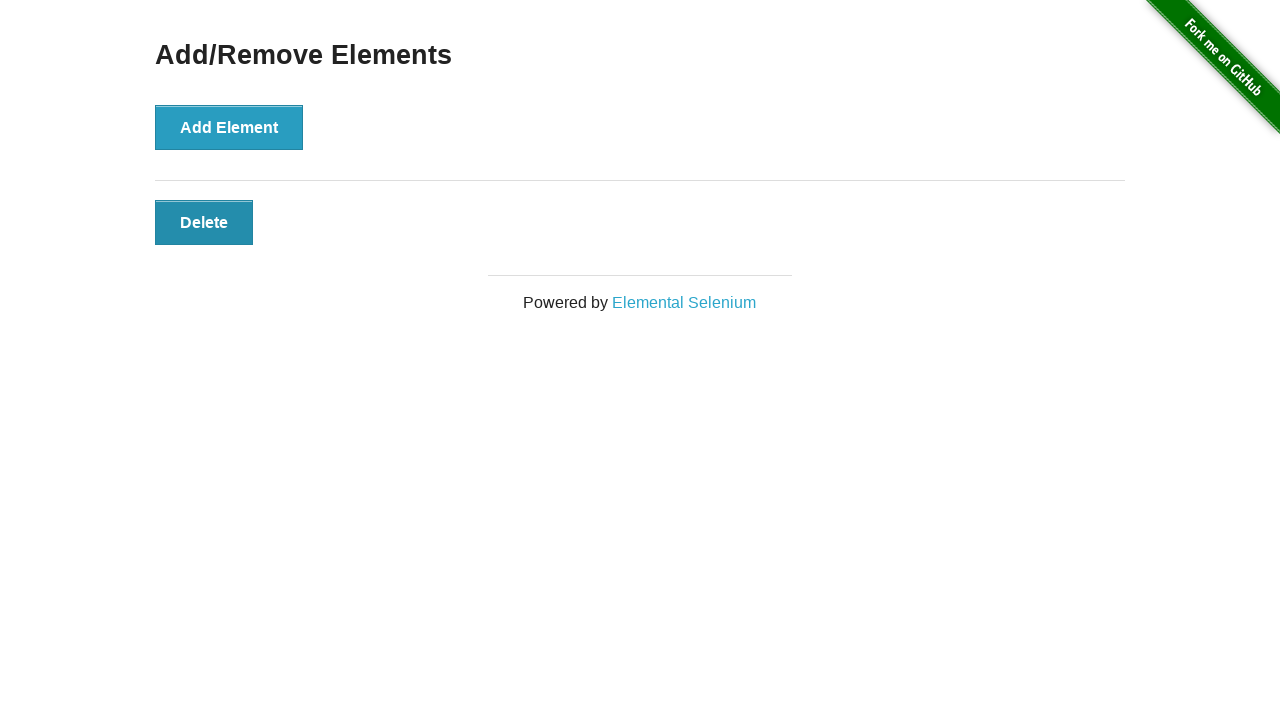

Verified only one Delete button remains
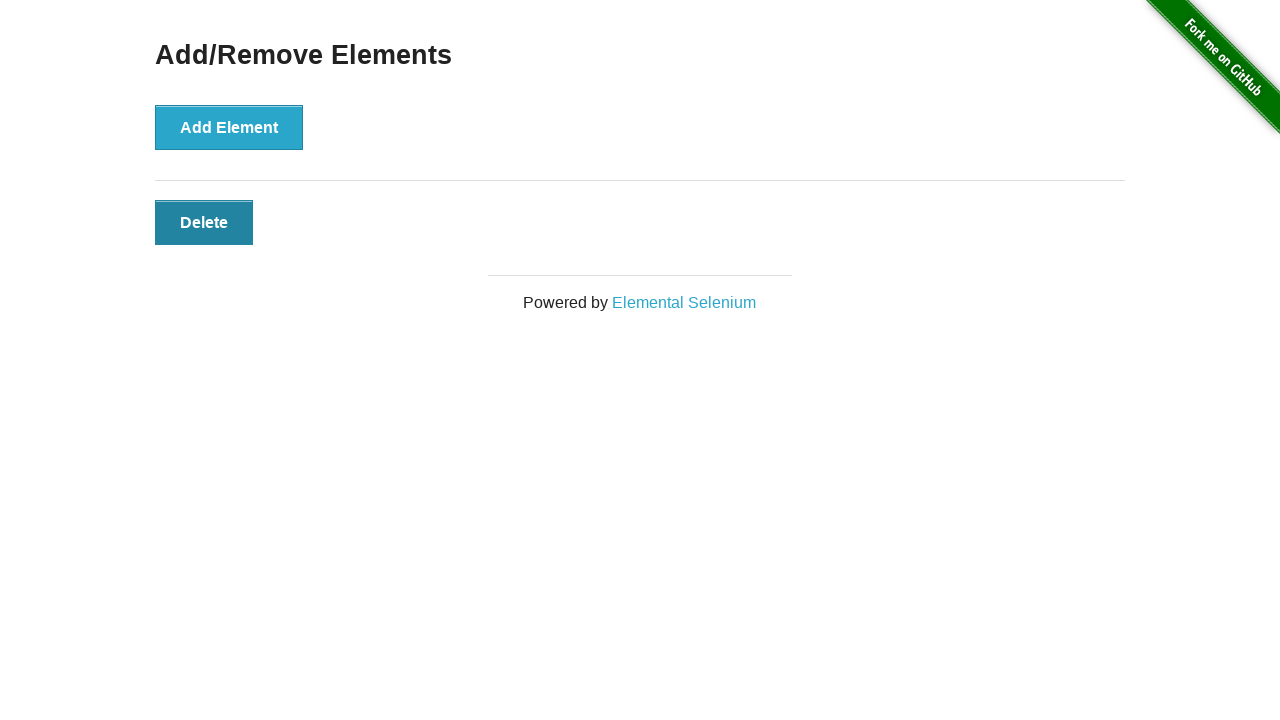

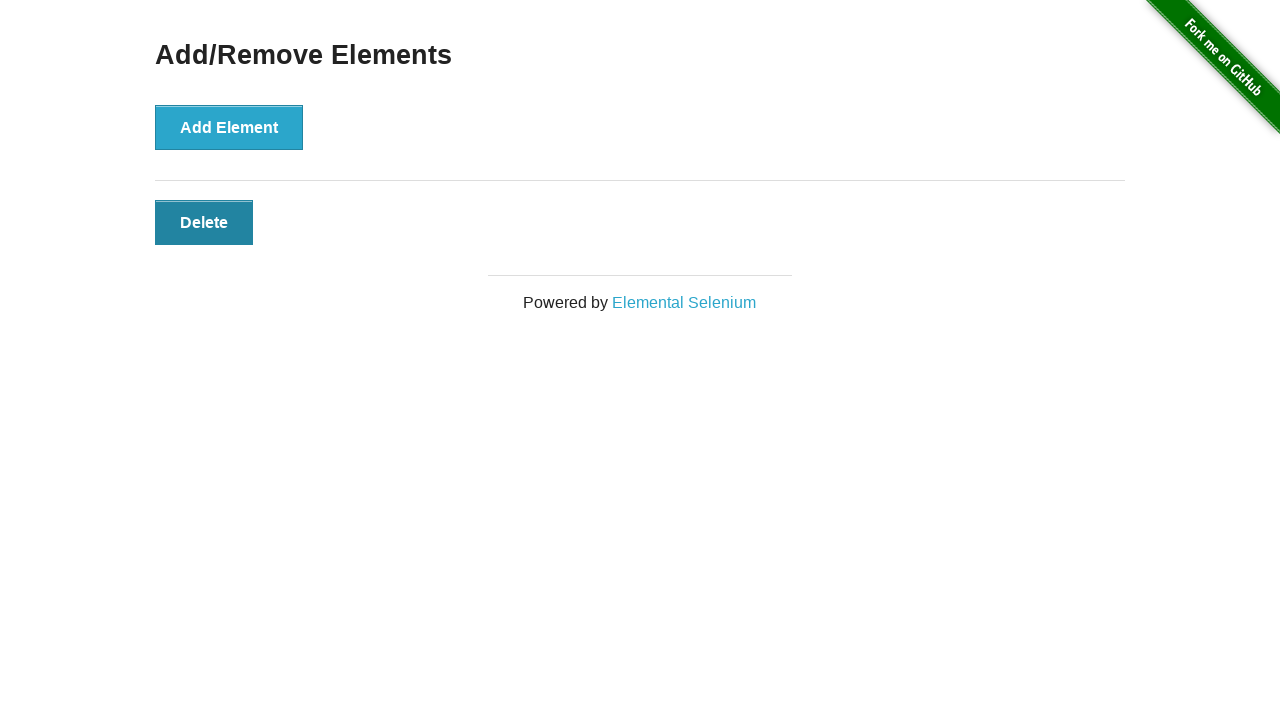